Tests signup form by filling in username and email fields on a demo signup page

Starting URL: https://qavbox.github.io/demo/signup/

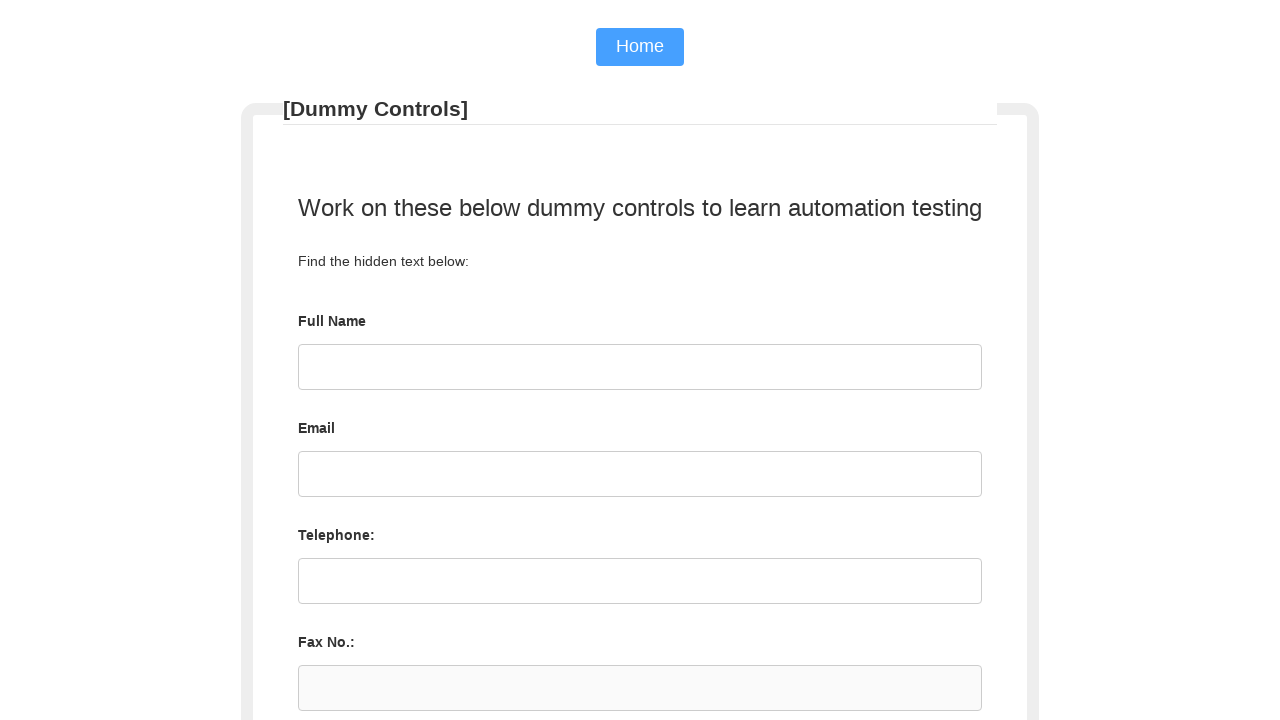

Filled username field with 'ABCD' on #username
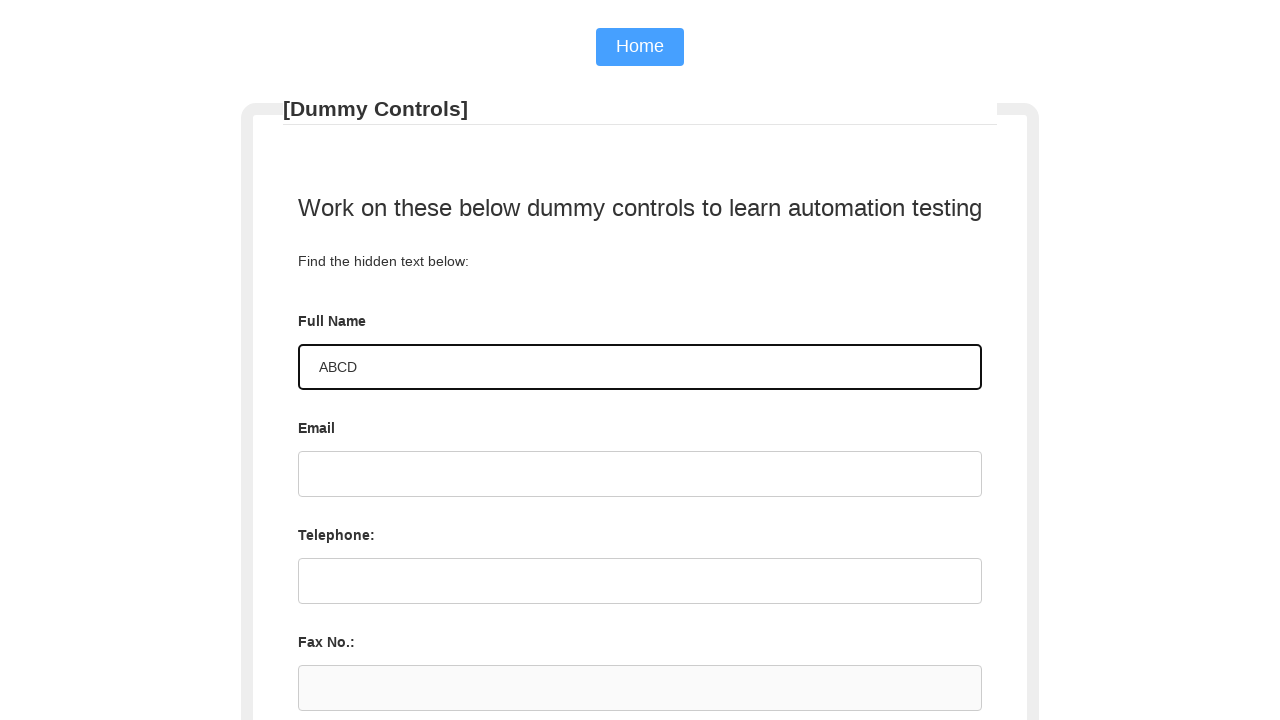

Filled email field with 'ABCD@email.com' on #email
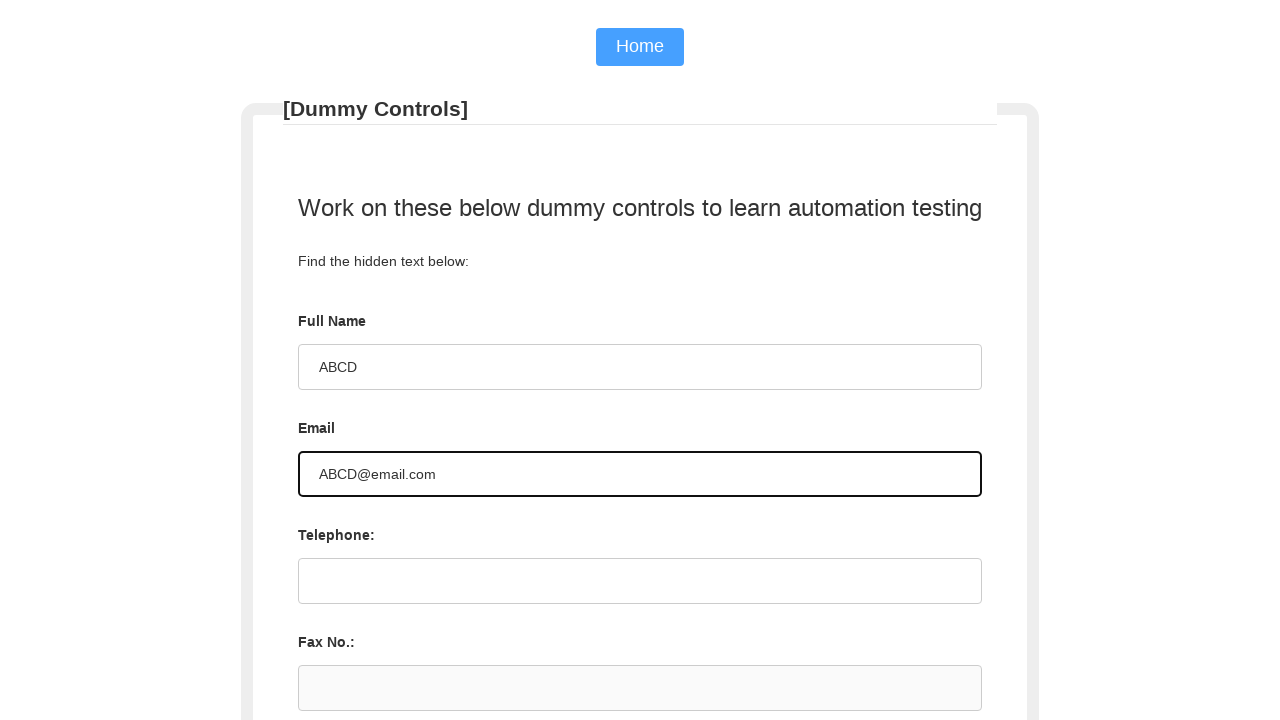

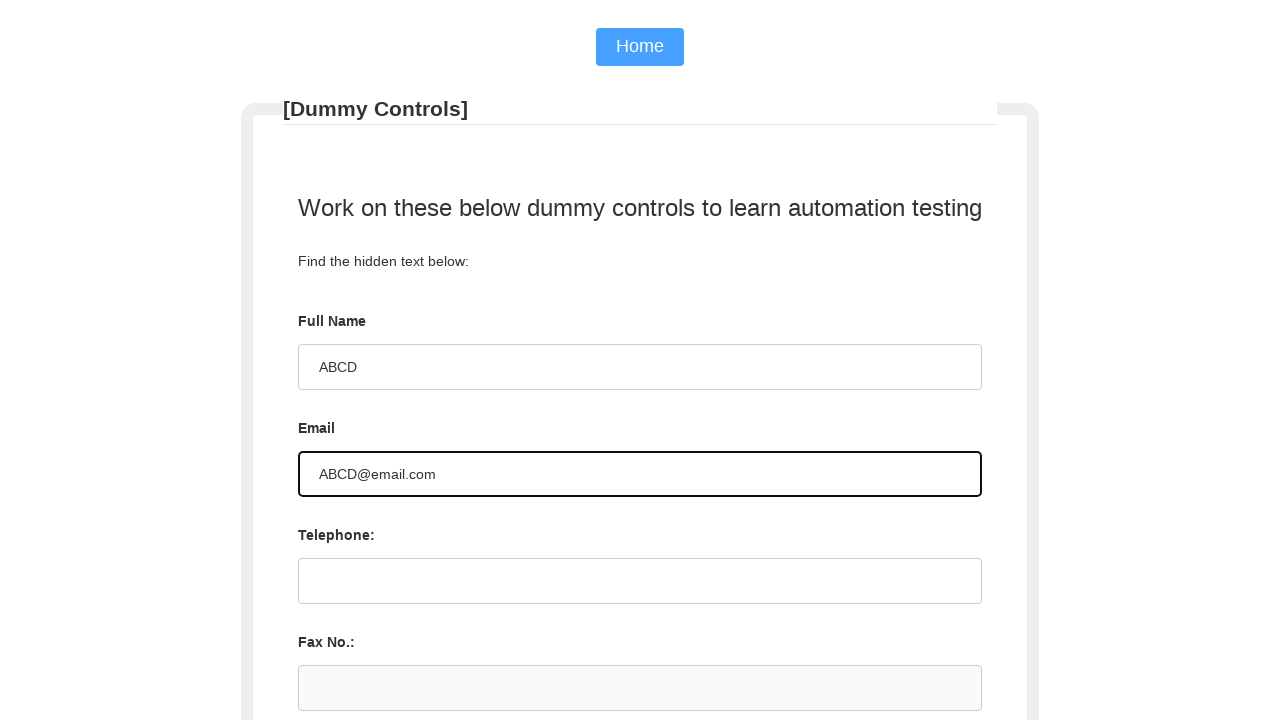